Tests keyboard key press functionality by sending a space key to an input element and then sending a left arrow key using the keyboard, verifying each key press is detected and displayed correctly.

Starting URL: http://the-internet.herokuapp.com/key_presses

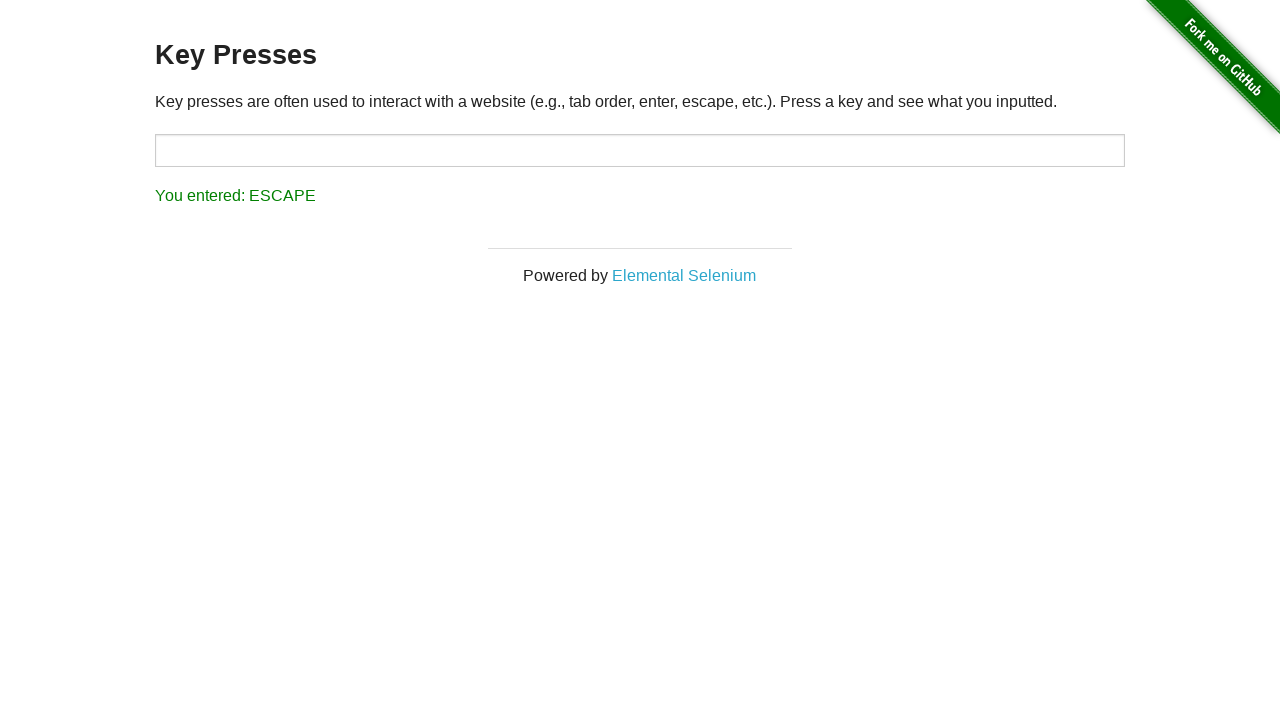

Pressed SPACE key on target input element on #target
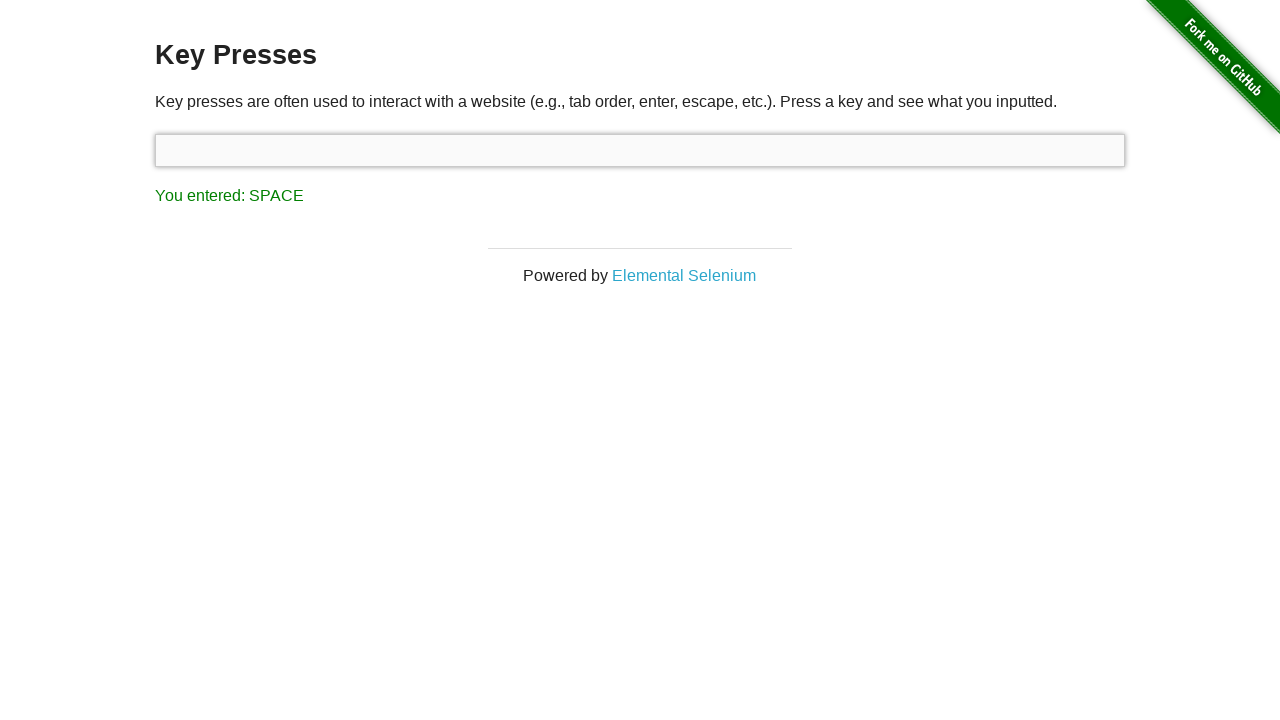

Verified SPACE key press was detected and displayed in result
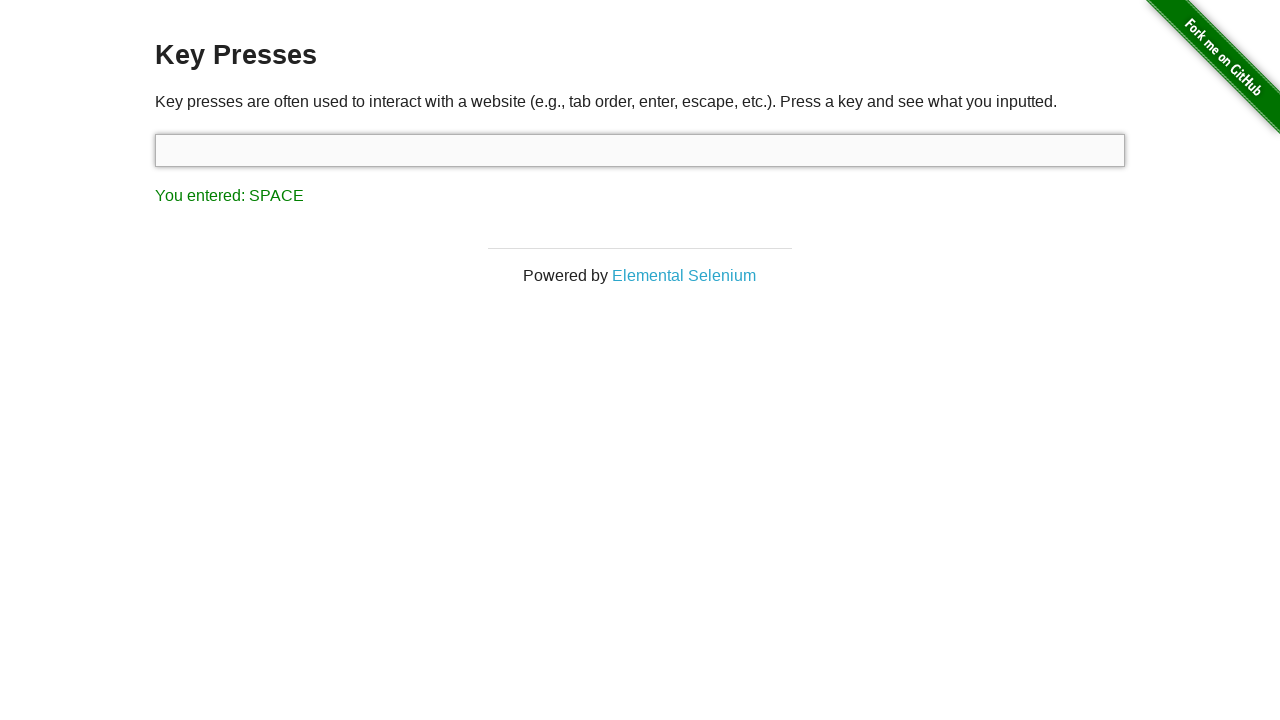

Pressed LEFT arrow key using keyboard
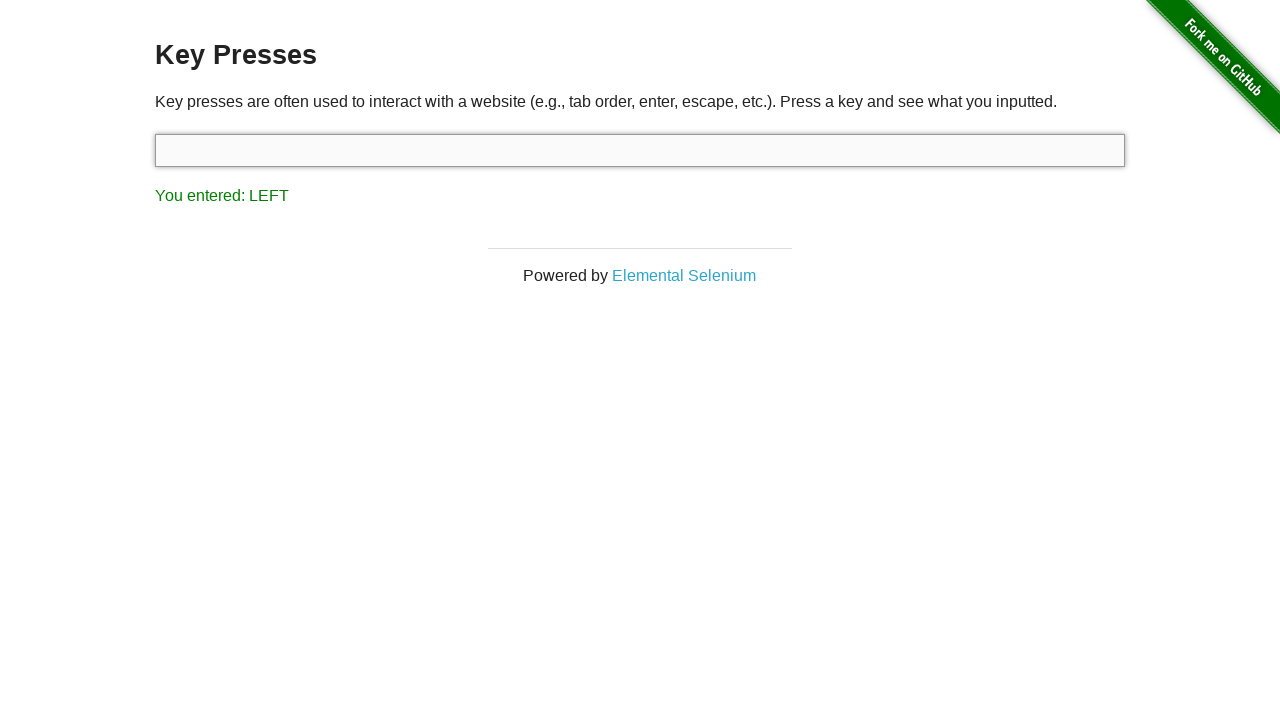

Verified LEFT arrow key press was detected and displayed in result
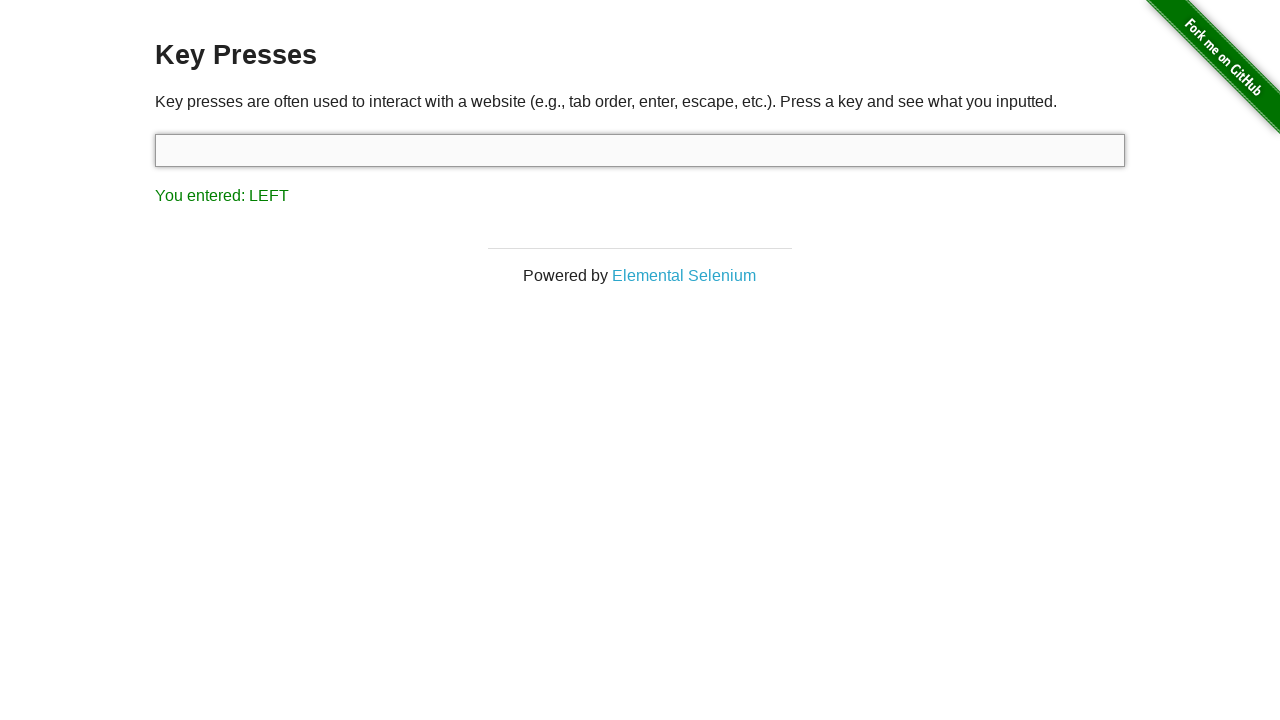

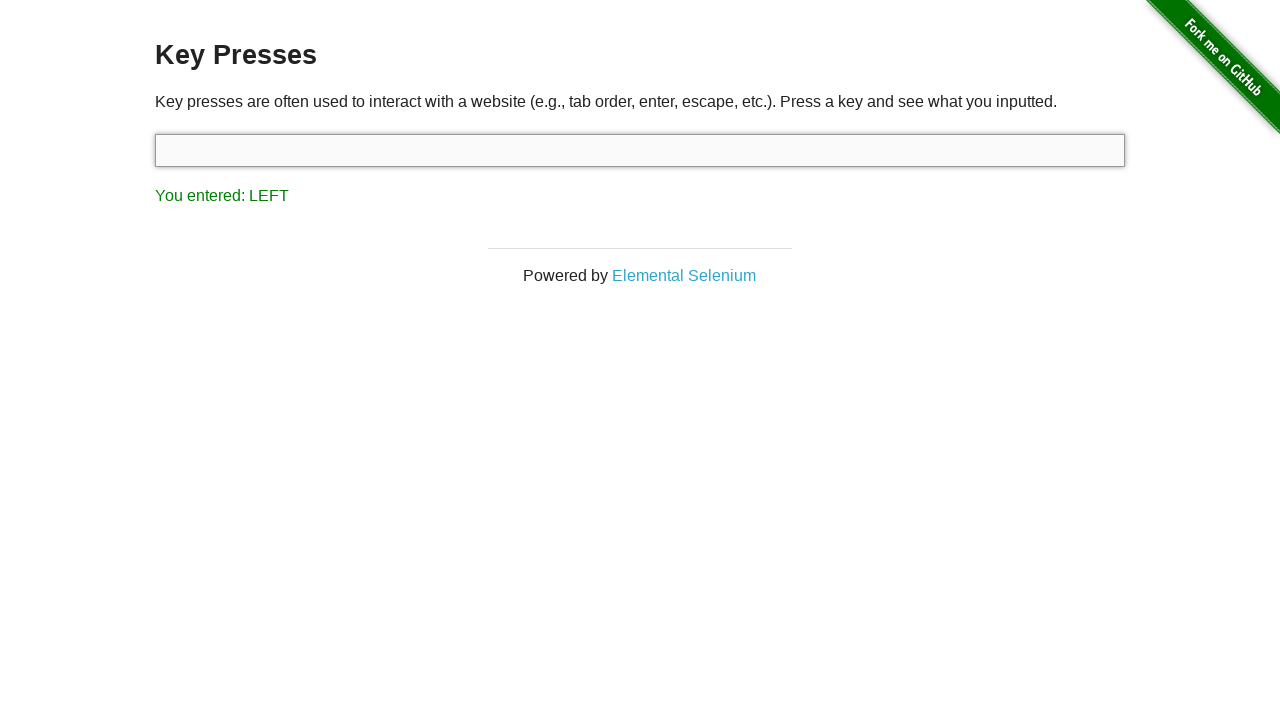